Navigates to the Rahul Shetty Academy Automation Practice page and verifies the page loads successfully by checking the page title.

Starting URL: https://rahulshettyacademy.com/AutomationPractice/

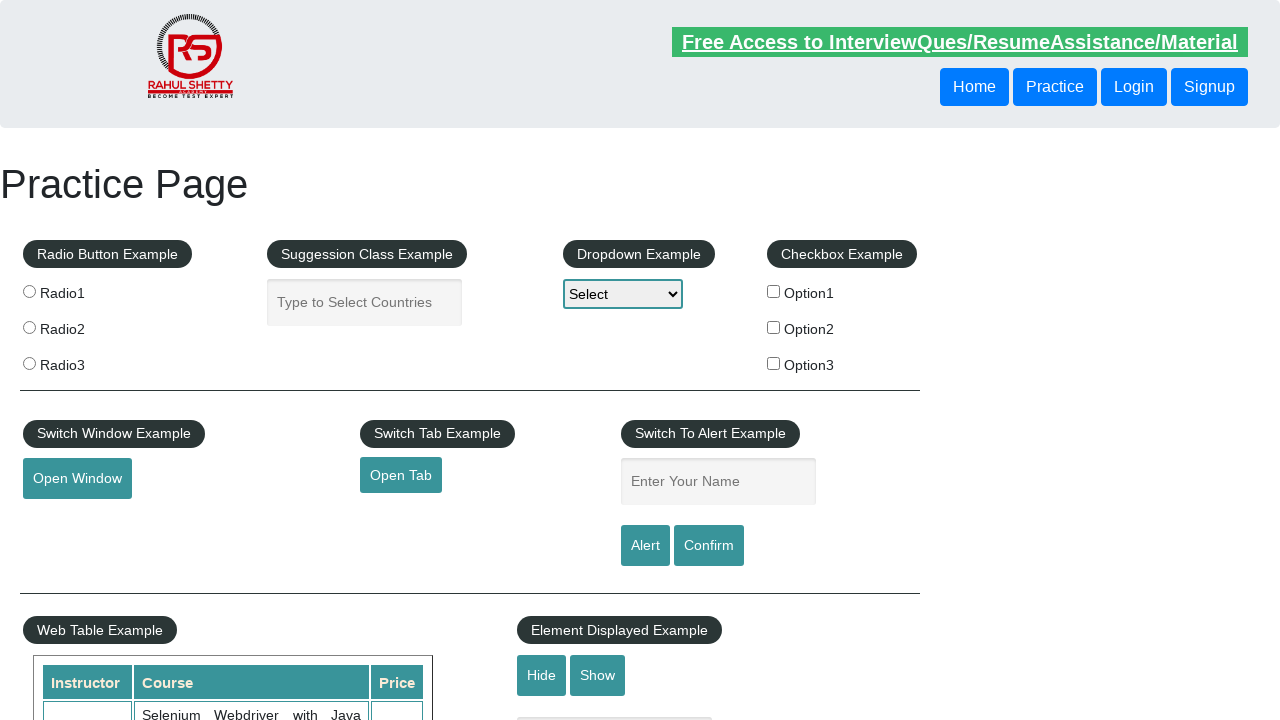

Navigated to Rahul Shetty Academy Automation Practice page
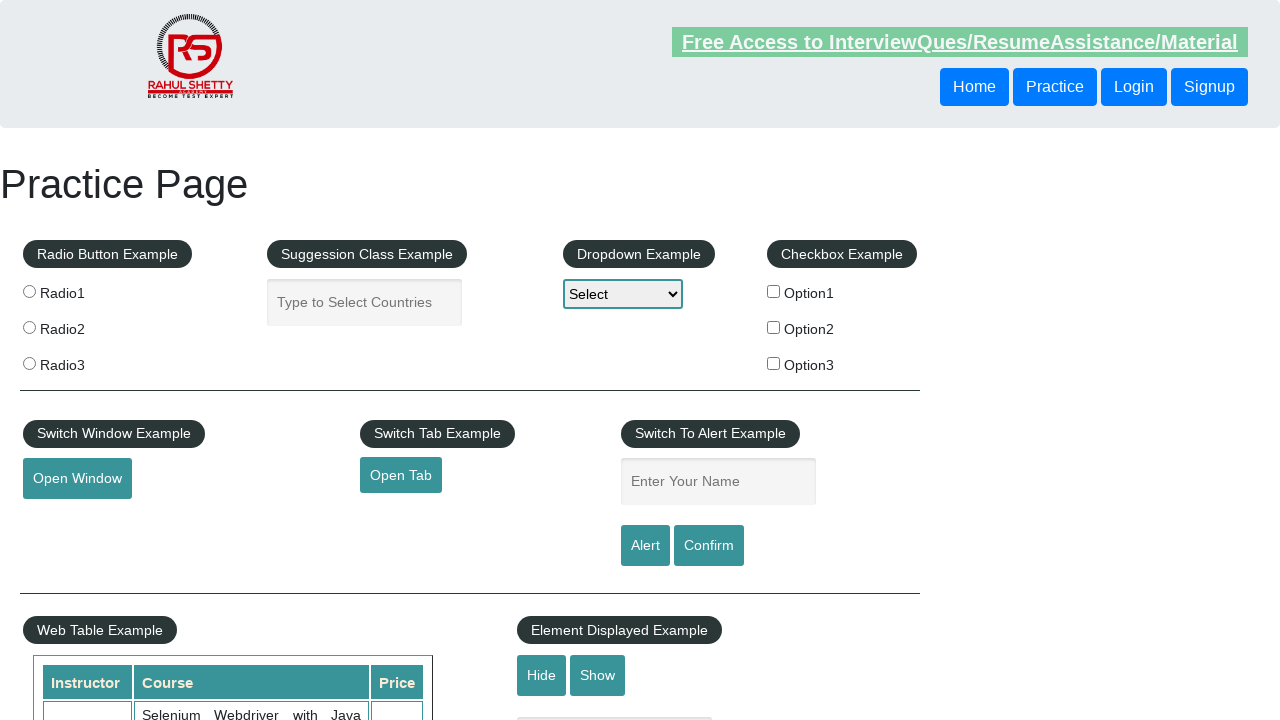

Page DOM content loaded
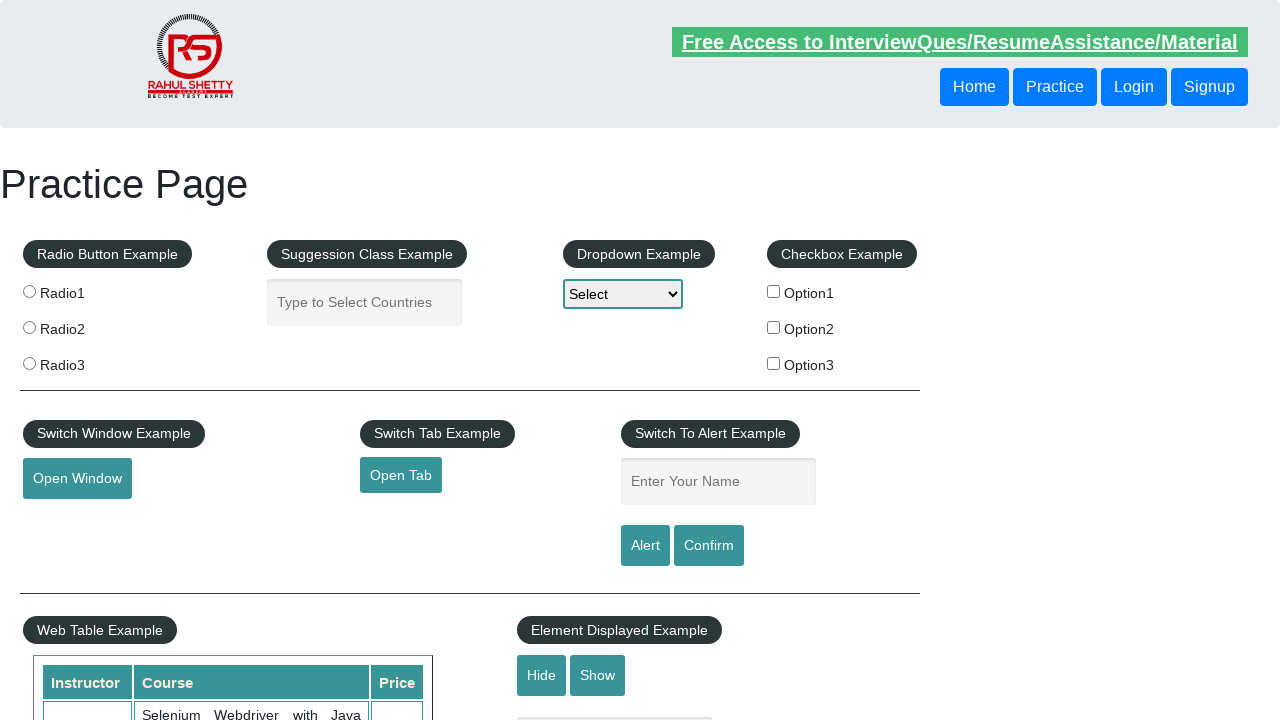

Retrieved page title: Practice Page
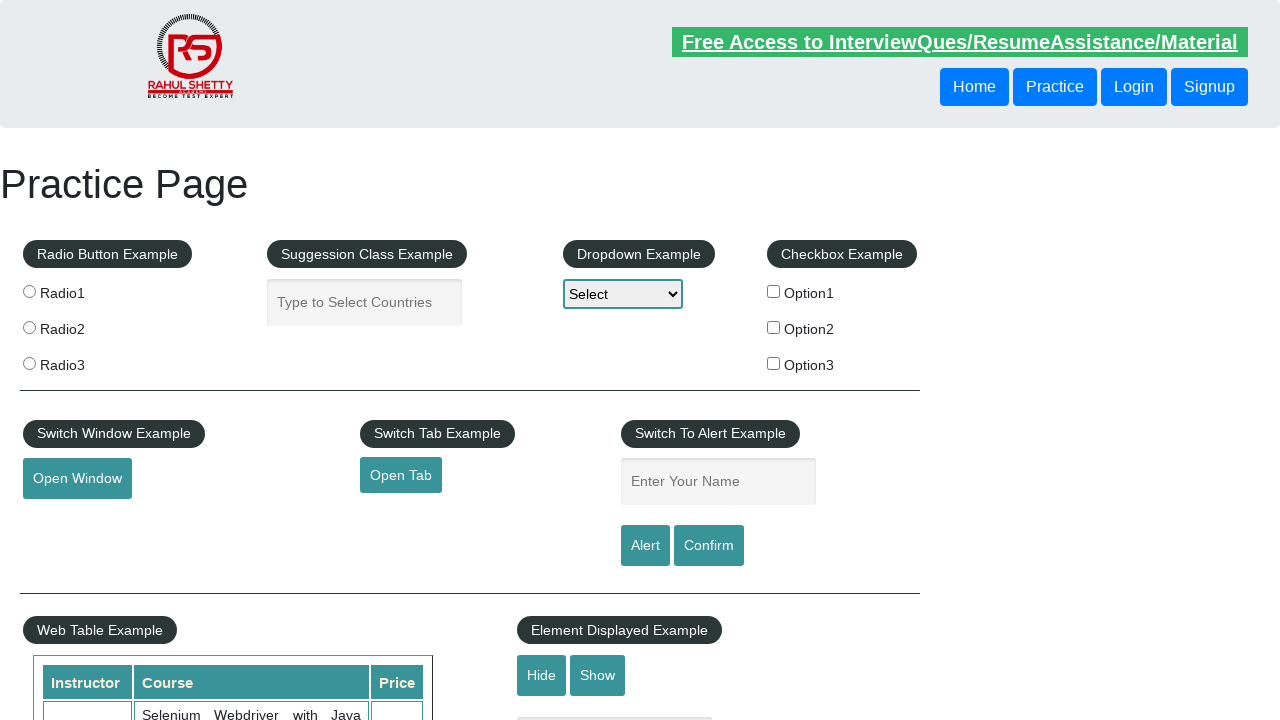

Printed page title to console
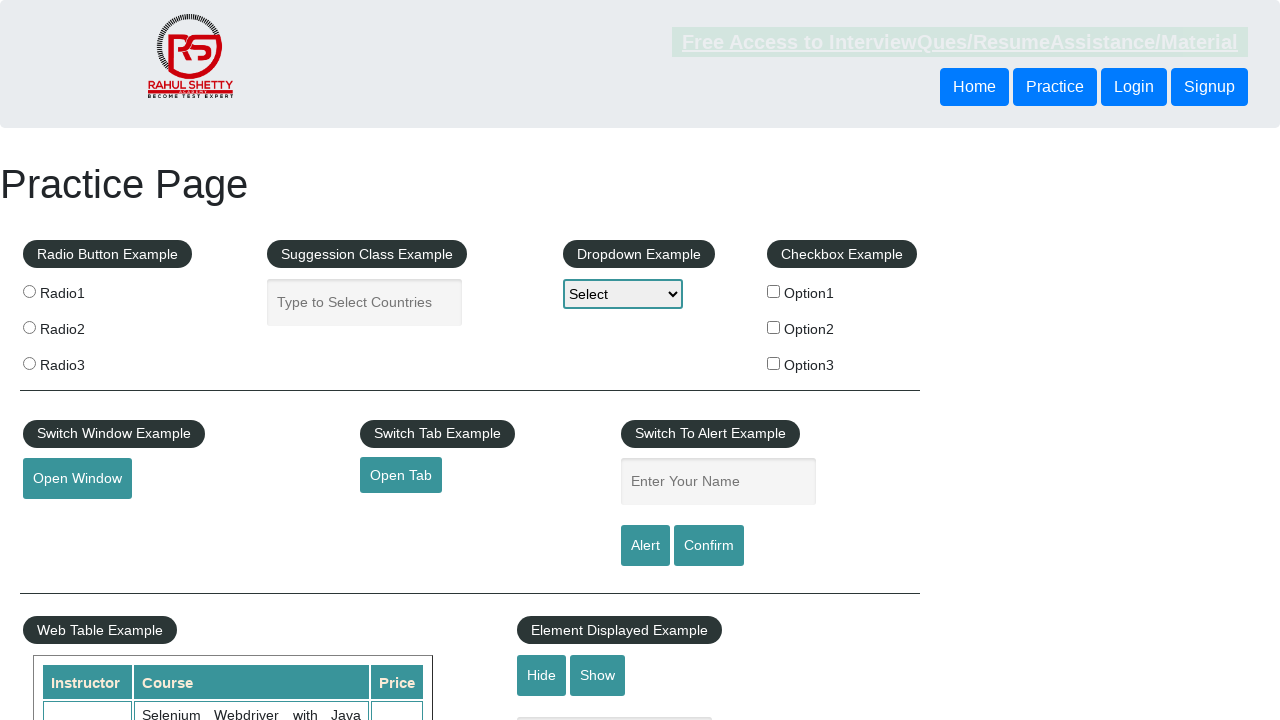

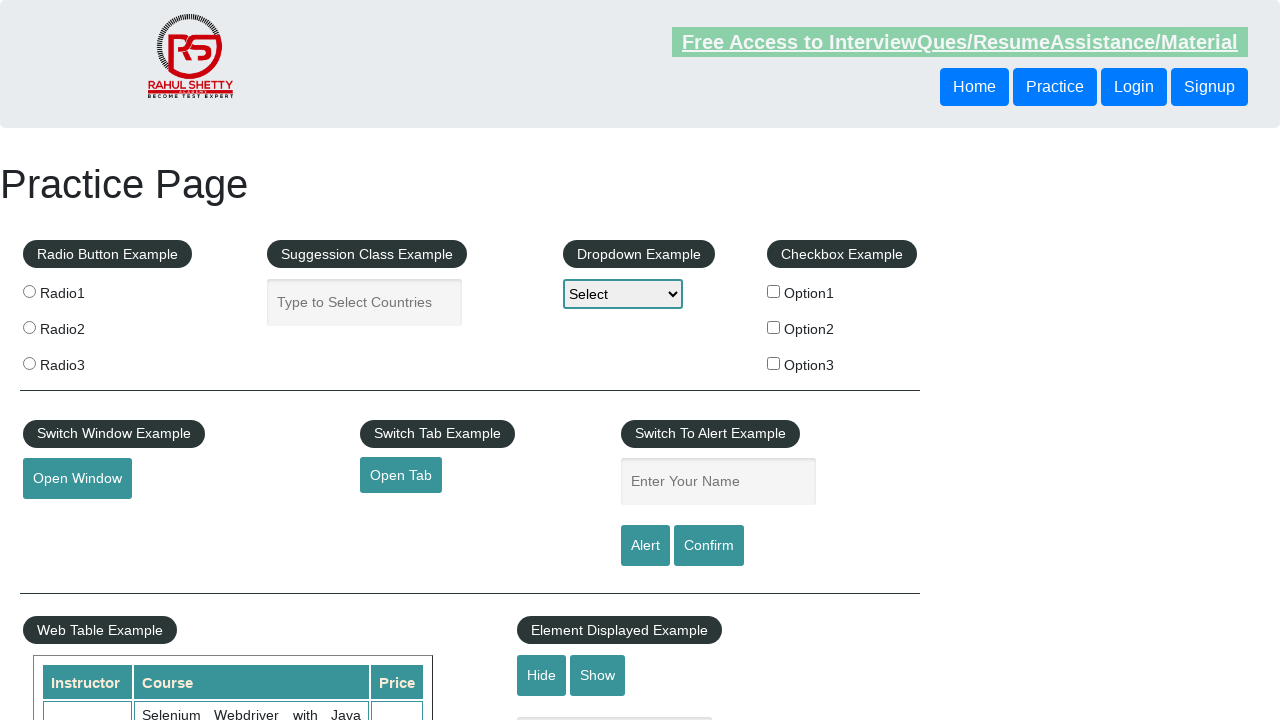